Navigates to the HIS Japan airline fare search page and waits for the page to load

Starting URL: https://air.his-j.com/fb/shop/airfaresearch.htm?ln=en

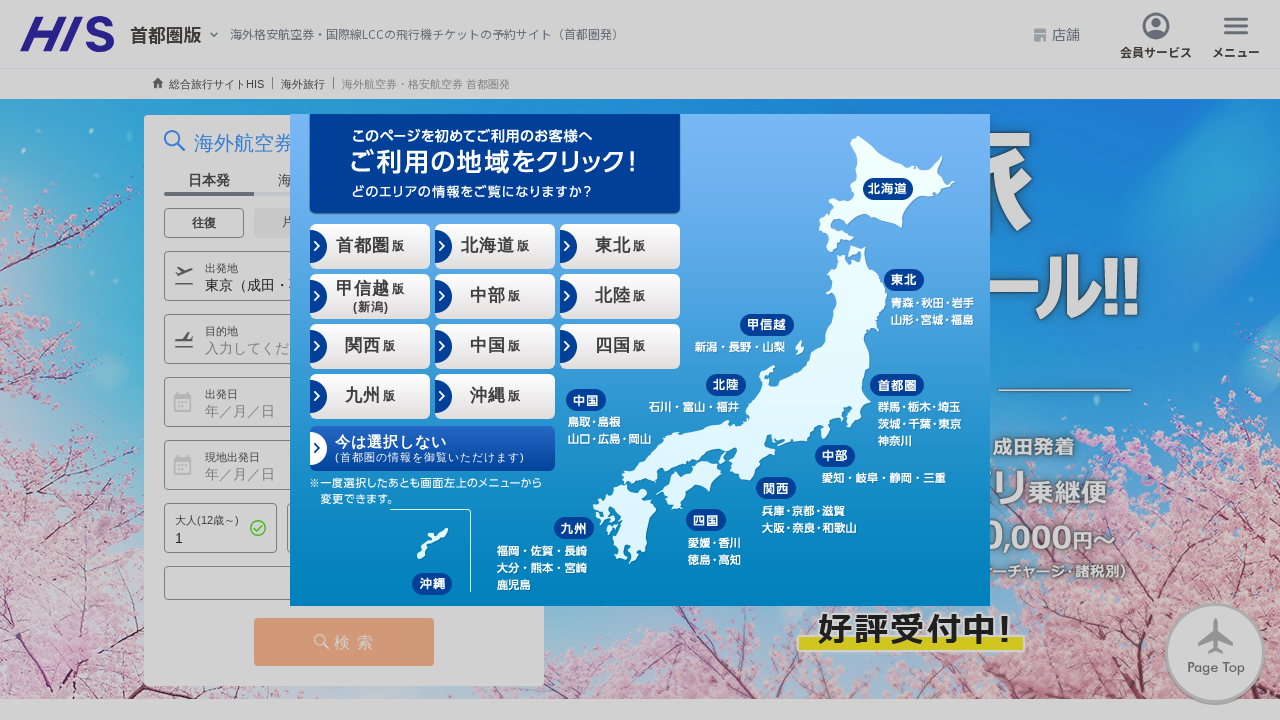

Navigated to HIS Japan airline fare search page
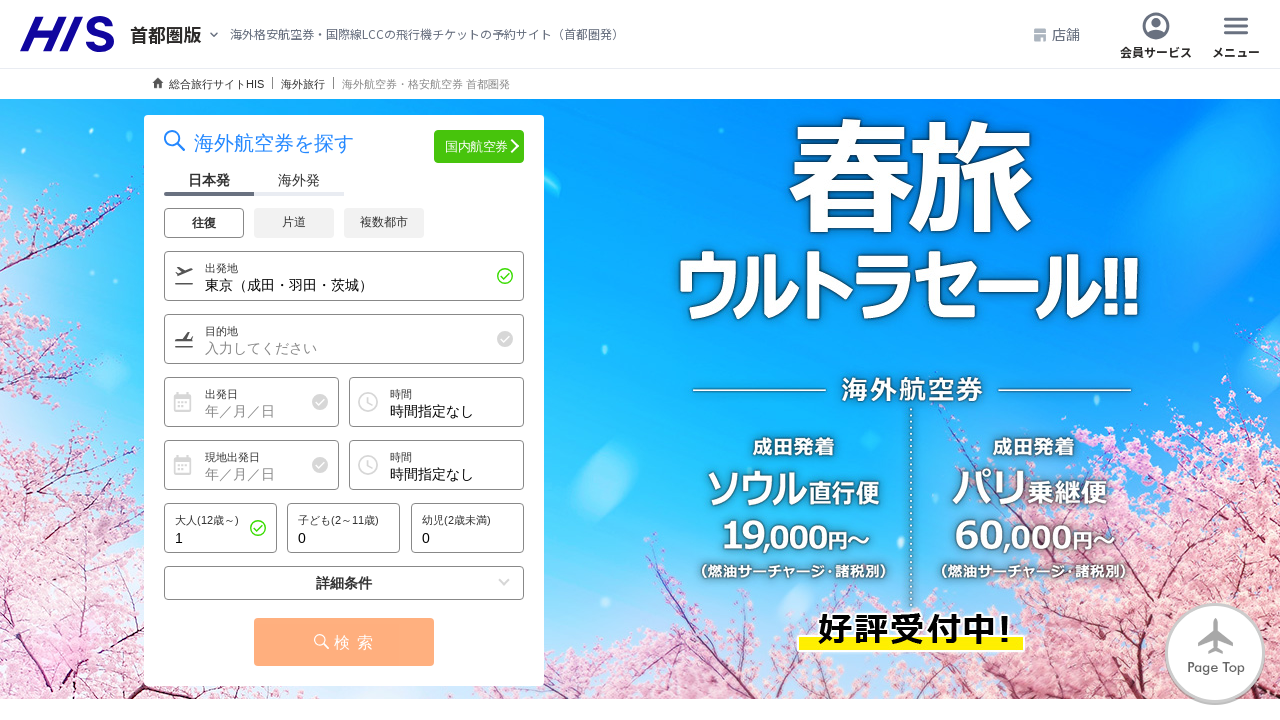

Fare search page DOM content loaded
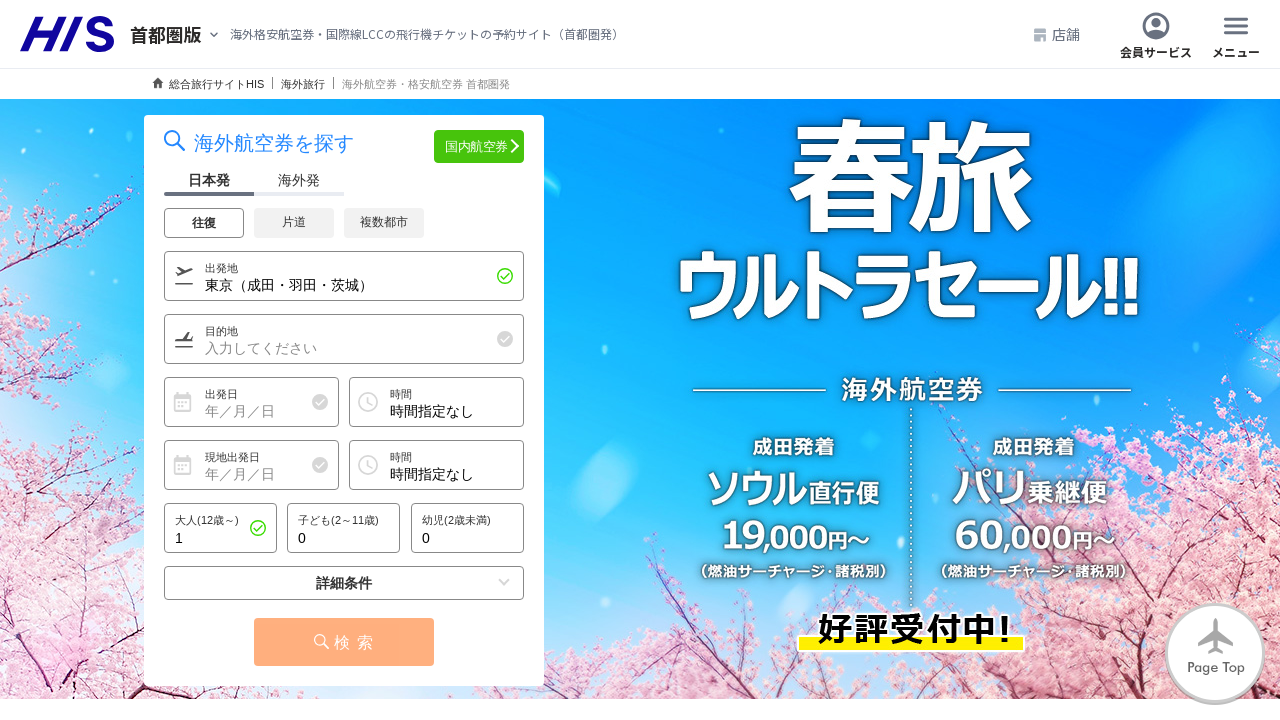

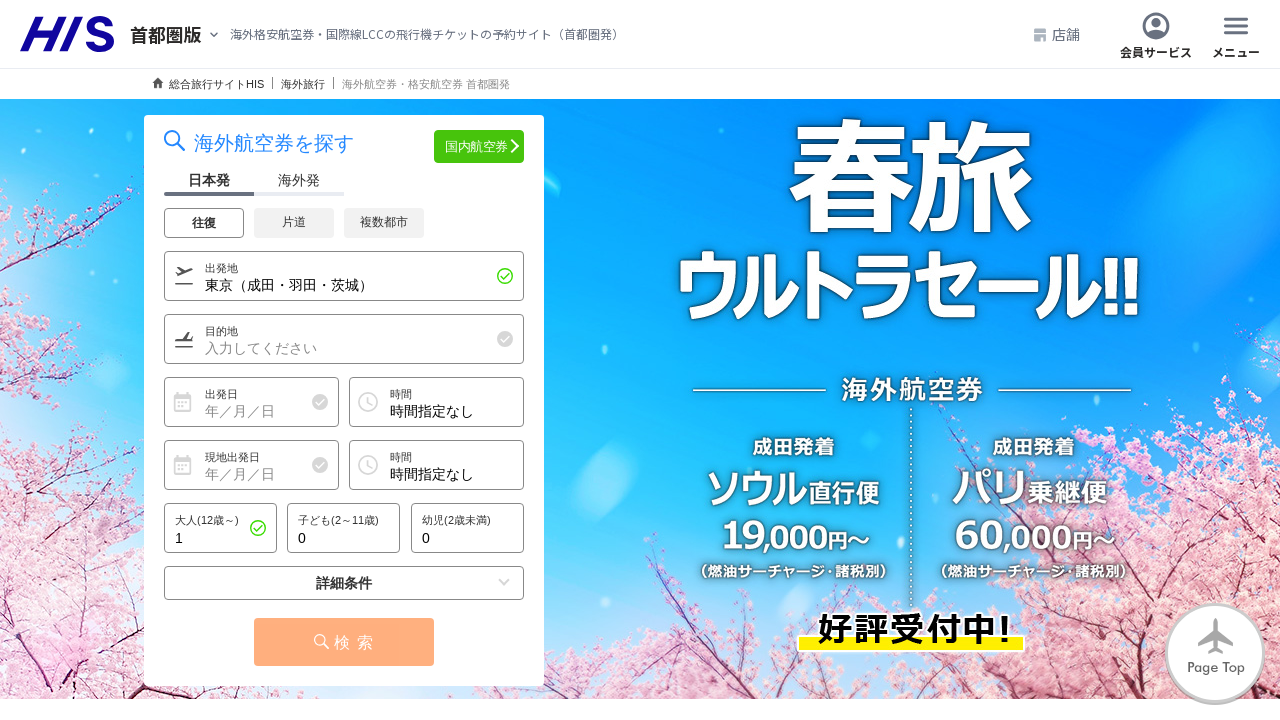